Tests button click functionality by clicking Button 1 and verifying the displayed result text

Starting URL: http://practice.cydeo.com/multiple_buttons

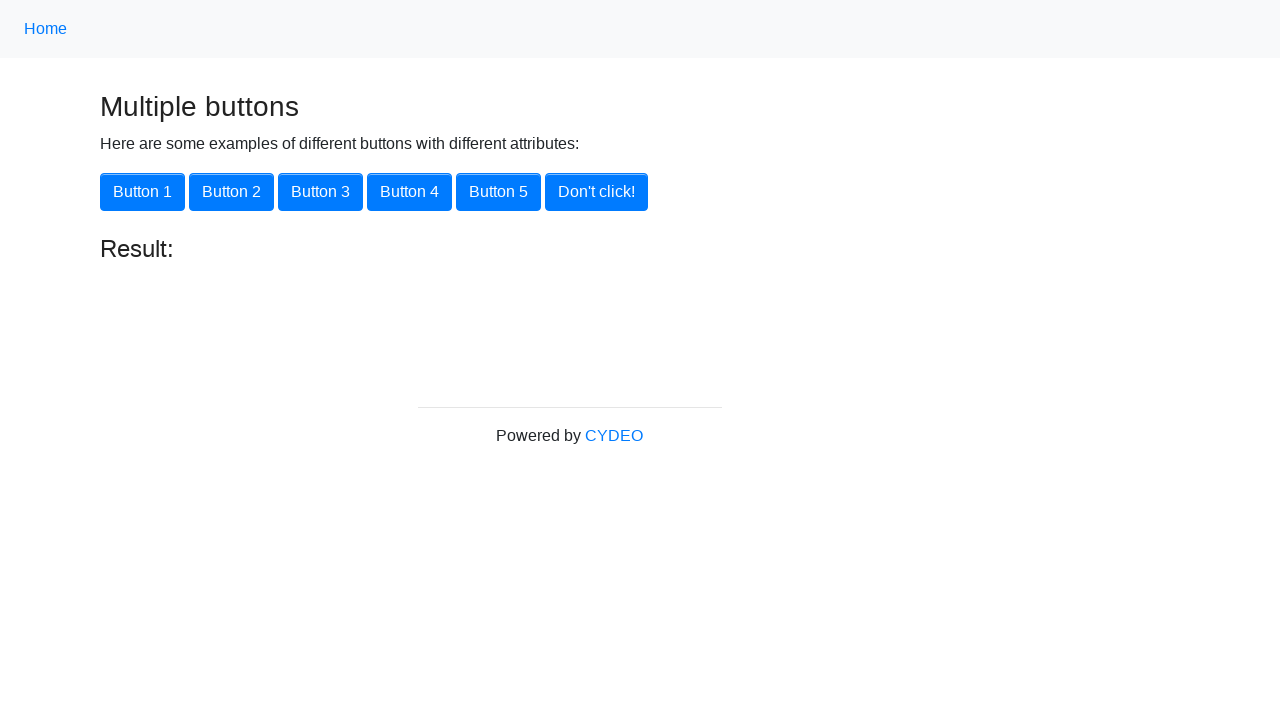

Clicked Button 1 element at (142, 192) on xpath=//button[@onclick='button1()']
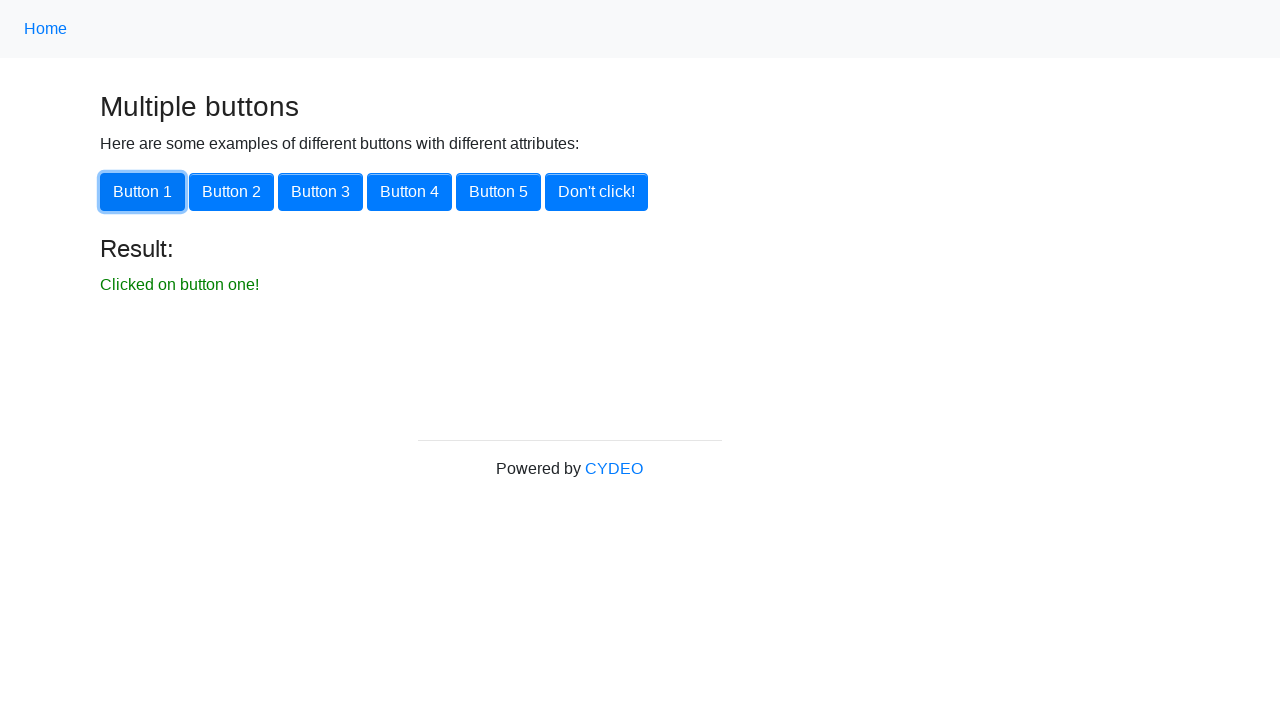

Result text element appeared
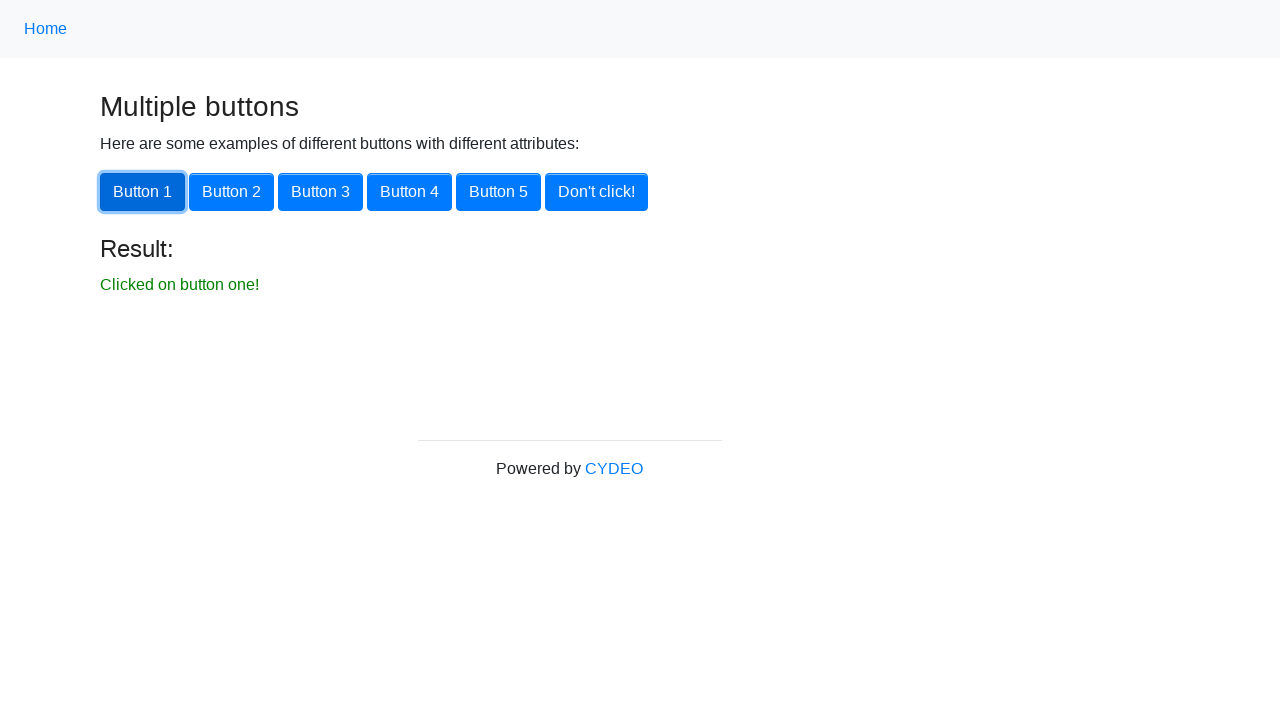

Located result element
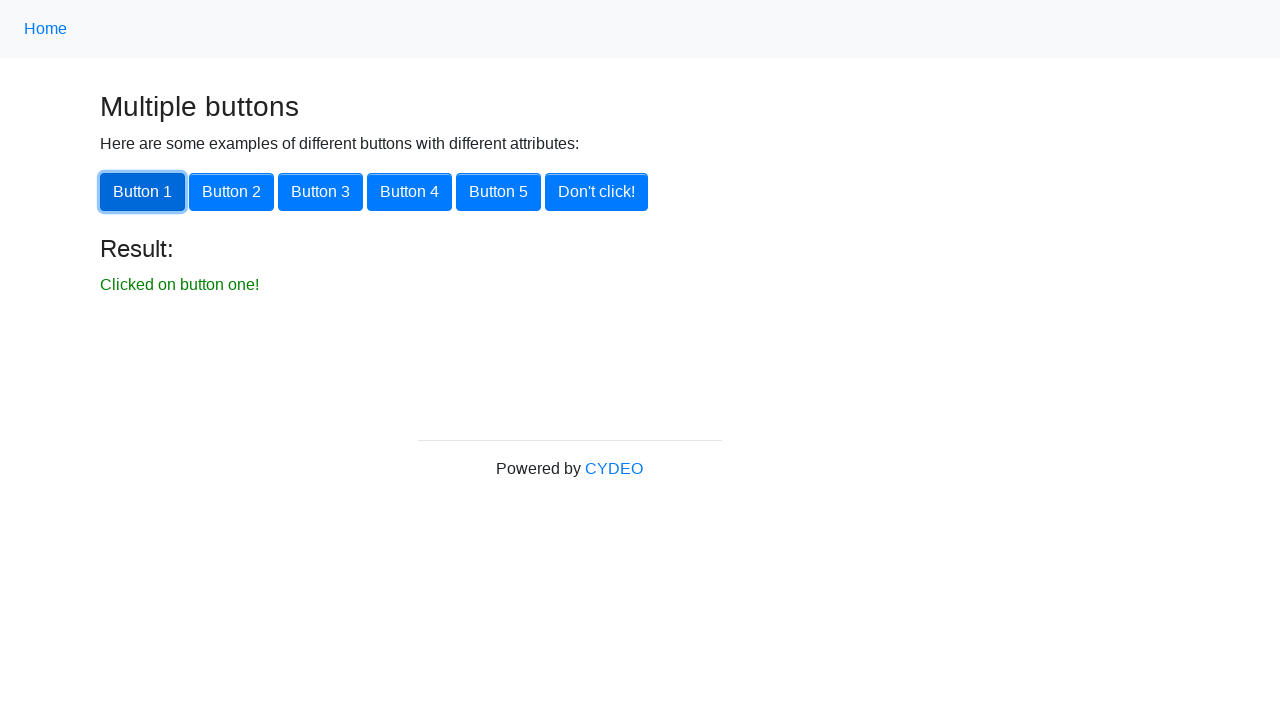

Verified result text is 'Clicked on button one!'
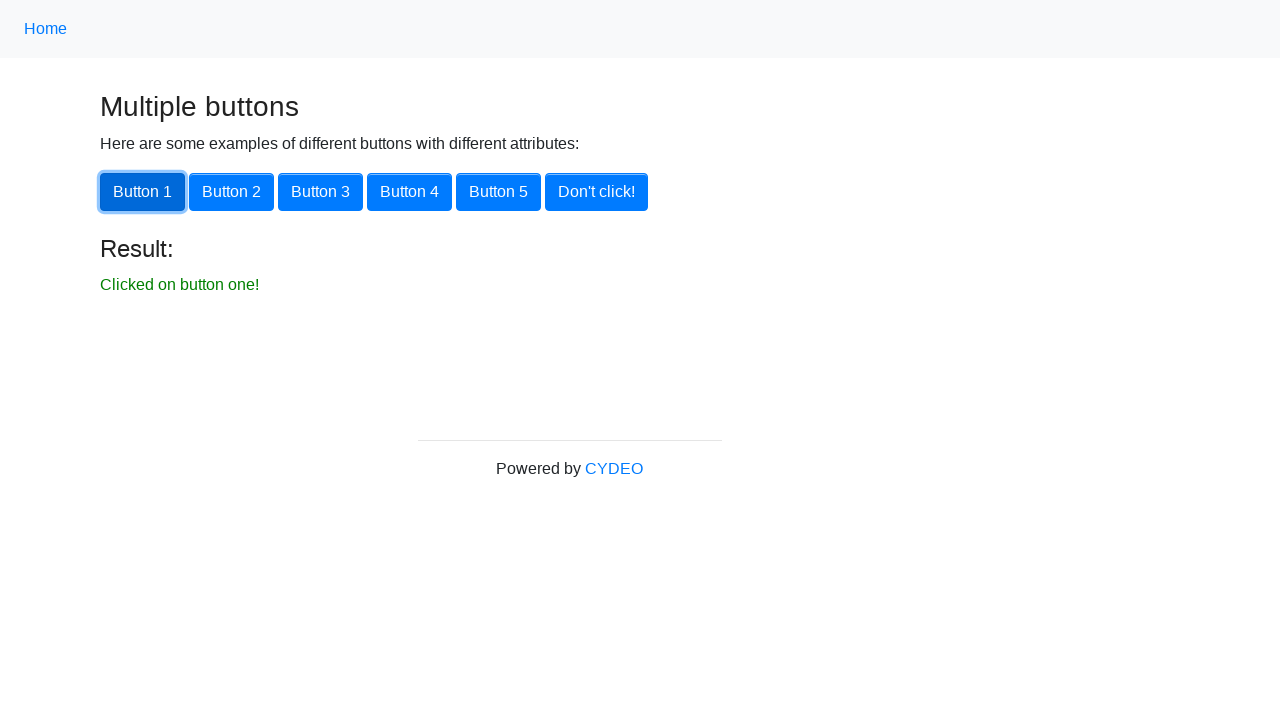

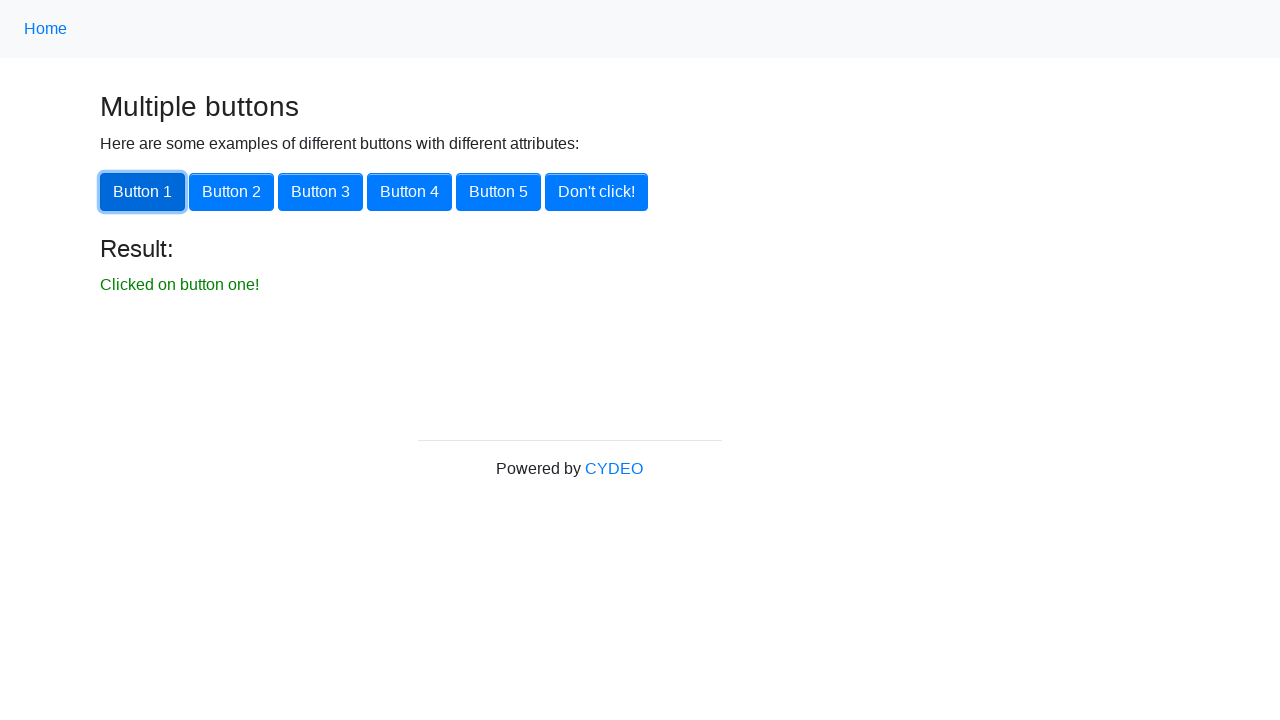